Navigates to OrangeHRM demo login page and verifies the username input field is present and visible

Starting URL: https://opensource-demo.orangehrmlive.com/web/index.php/auth/login

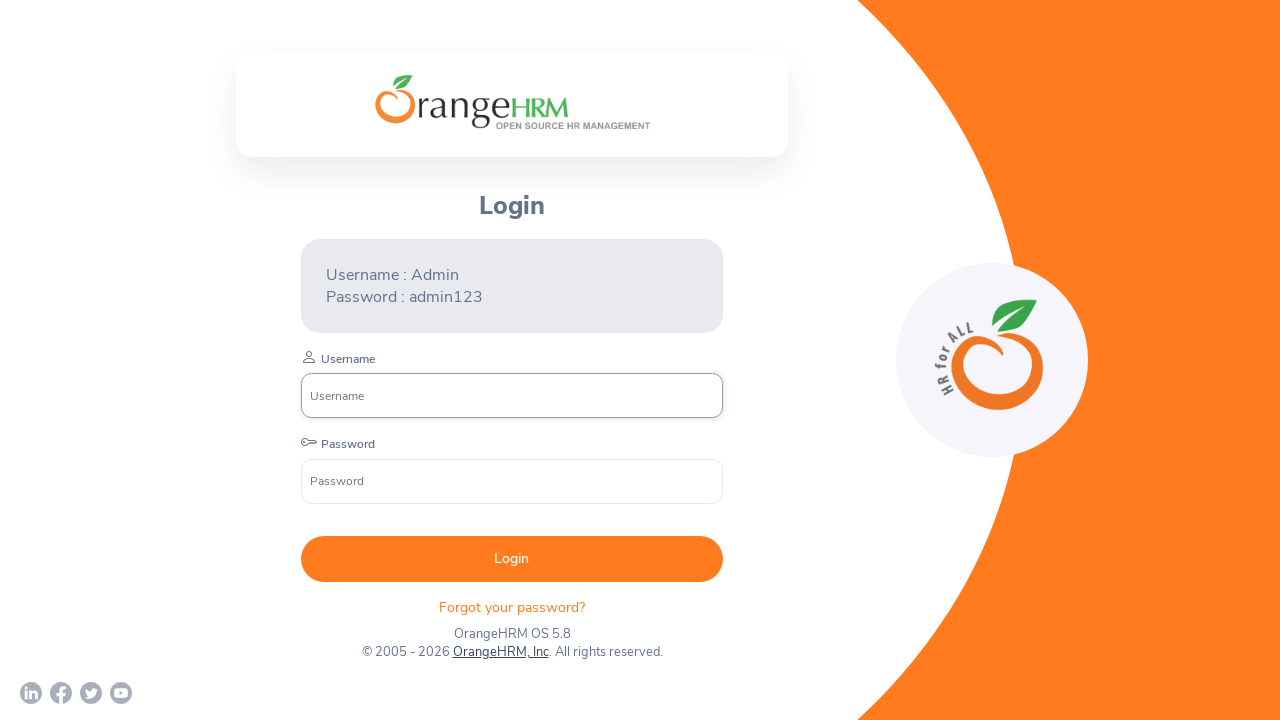

Navigated to OrangeHRM demo login page
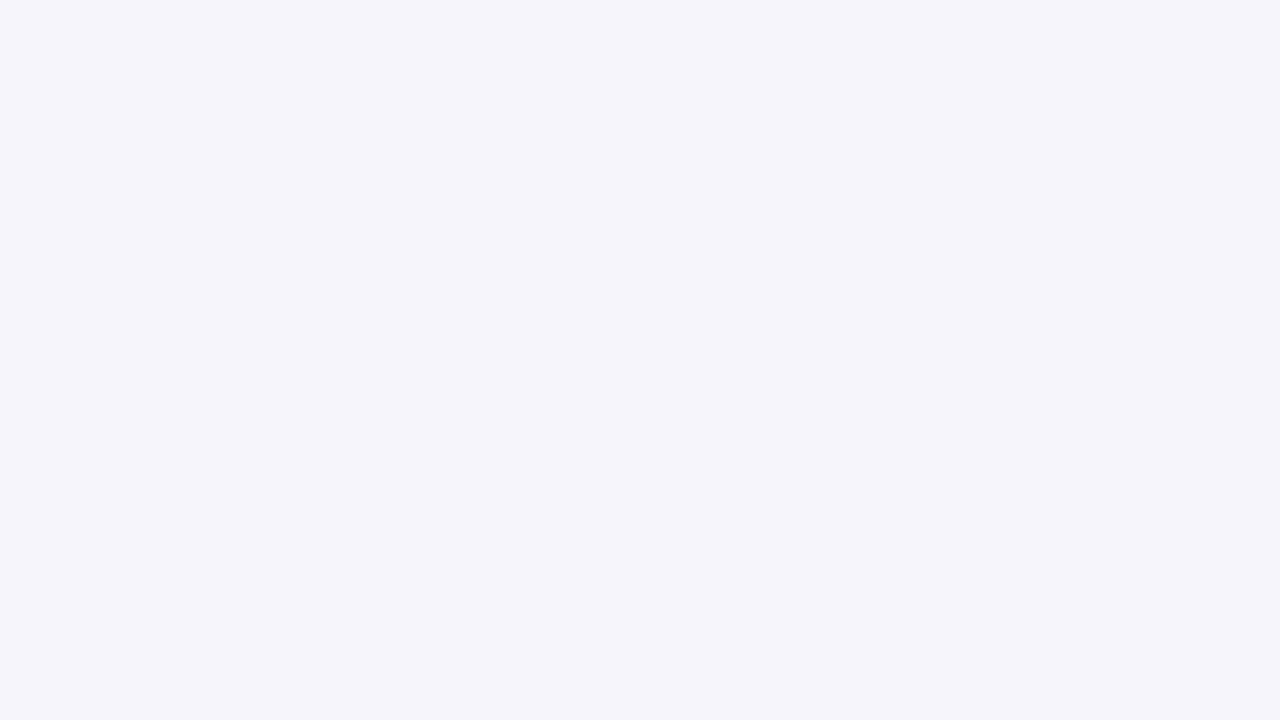

Username input field is present and visible
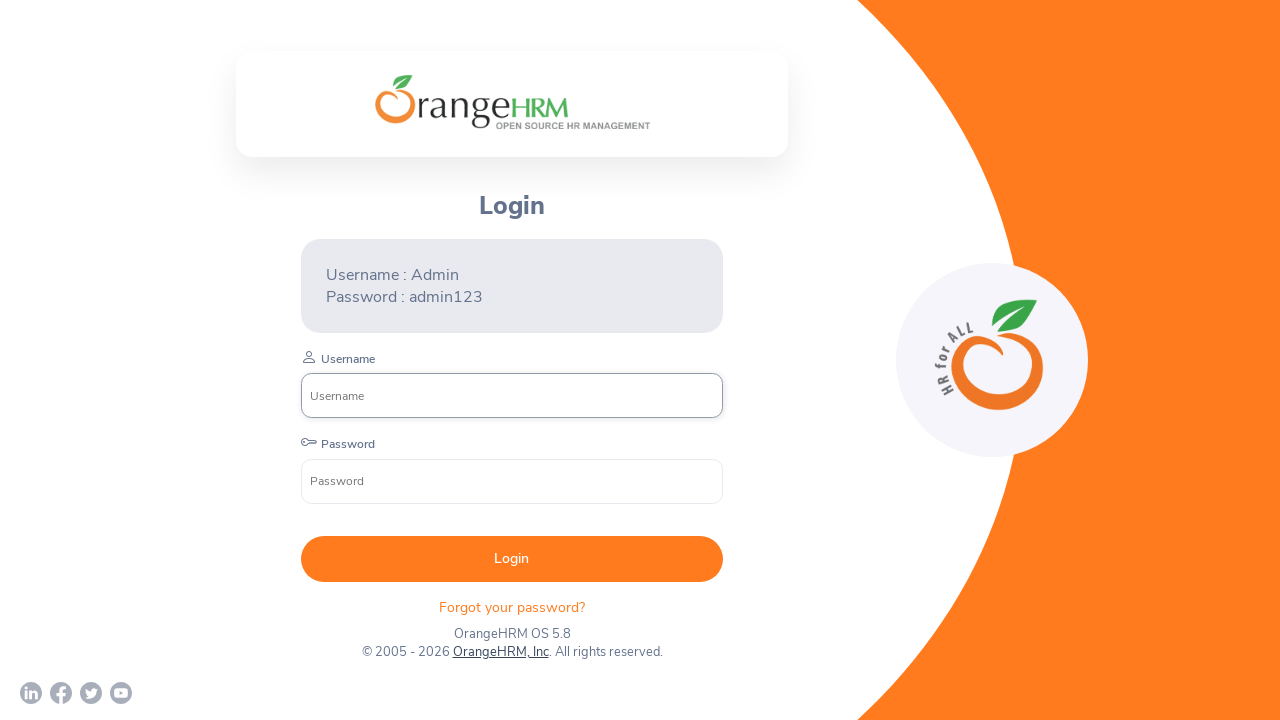

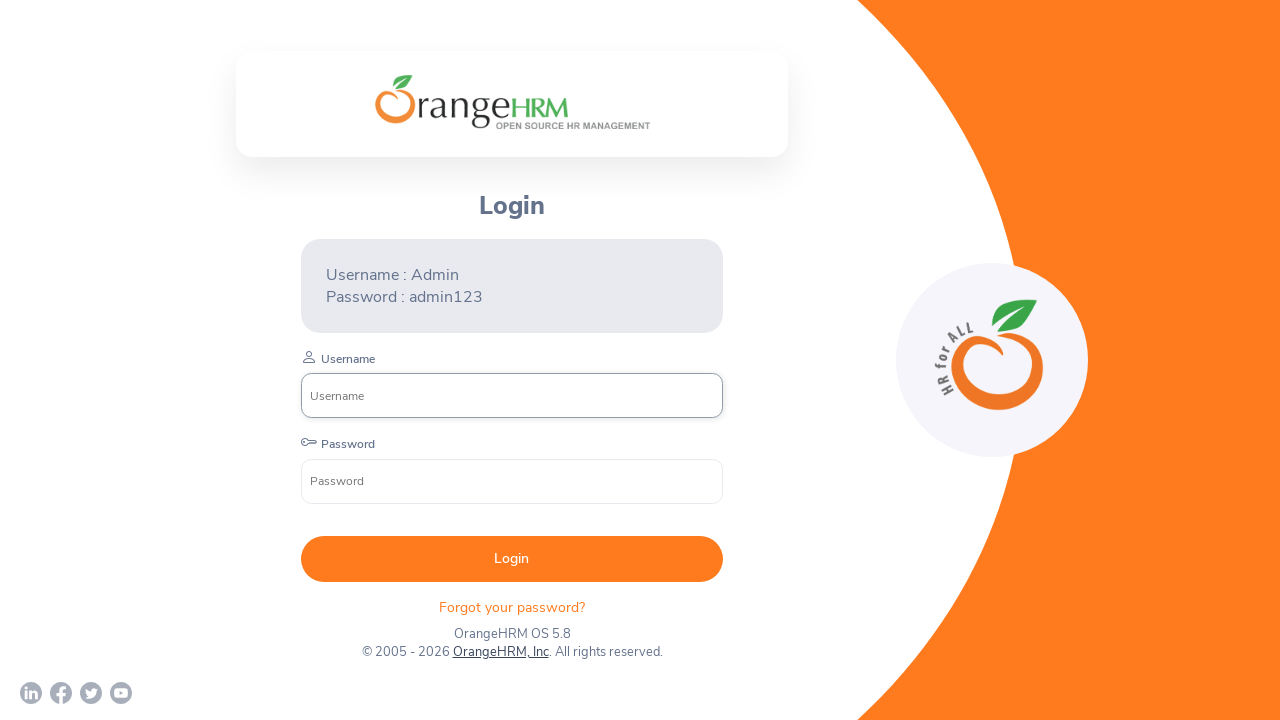